Tests a practice form submission by filling in name, email, password, selecting gender and date of birth, and submitting the form to verify success message appears

Starting URL: https://rahulshettyacademy.com/angularpractice/

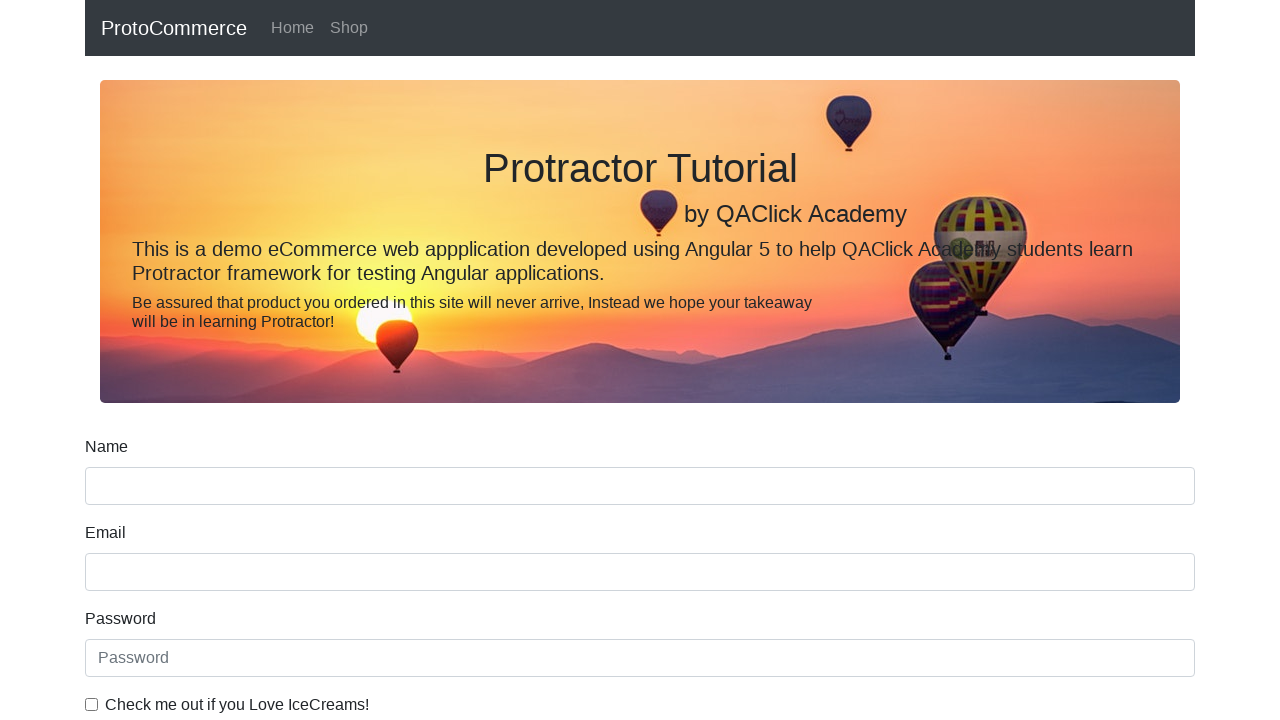

Filled name field with 'harsh' on input[name='name']
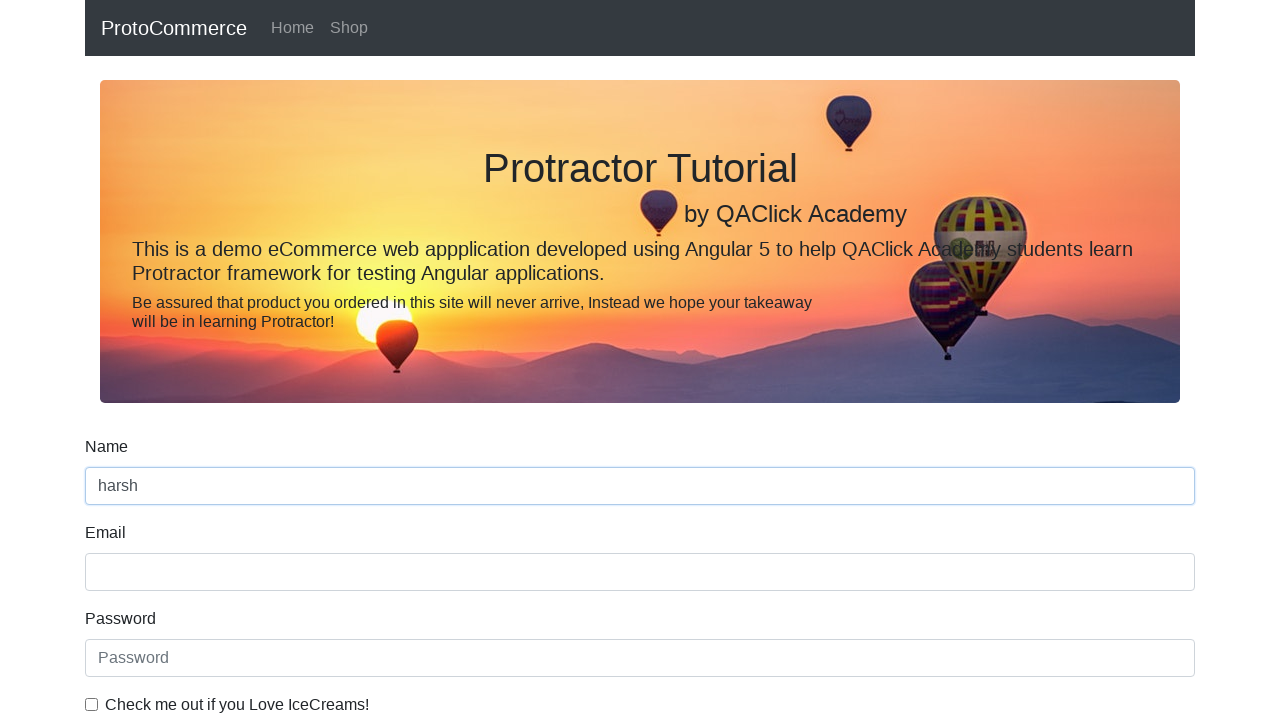

Filled email field with 'abc@gmail.com' on input[name='email']
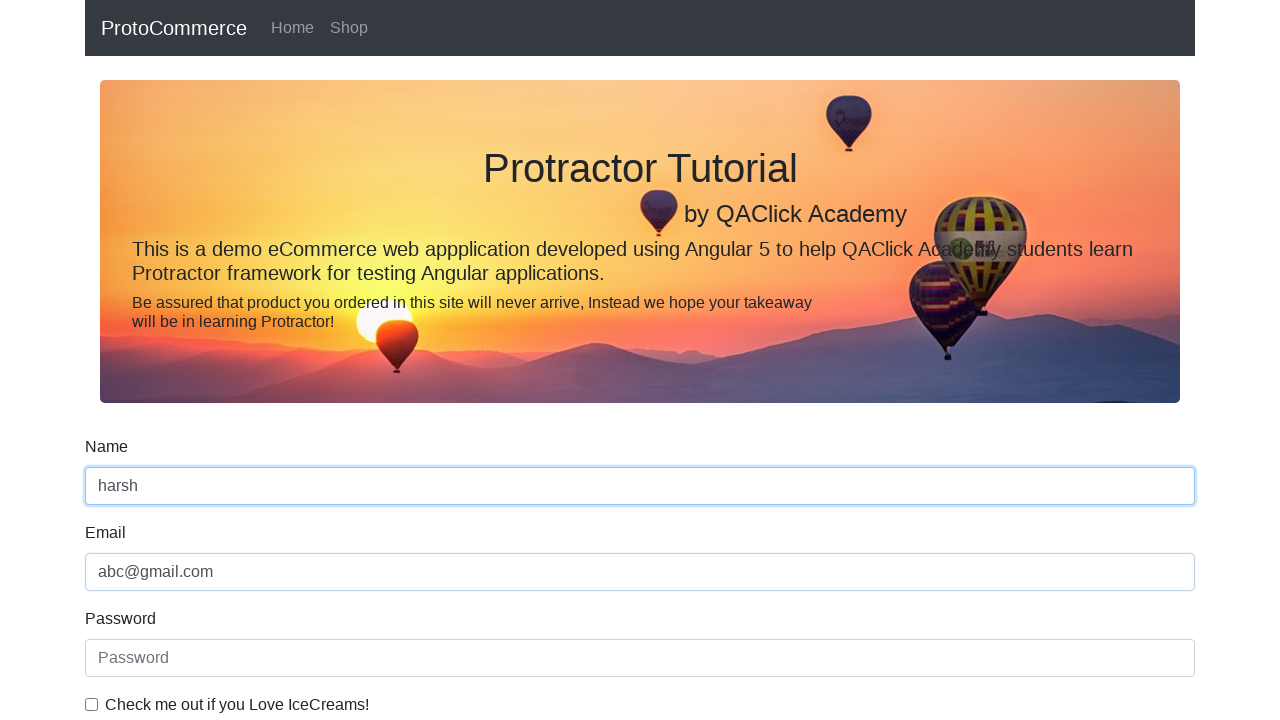

Filled password field with 'Pass@1234' on #exampleInputPassword1
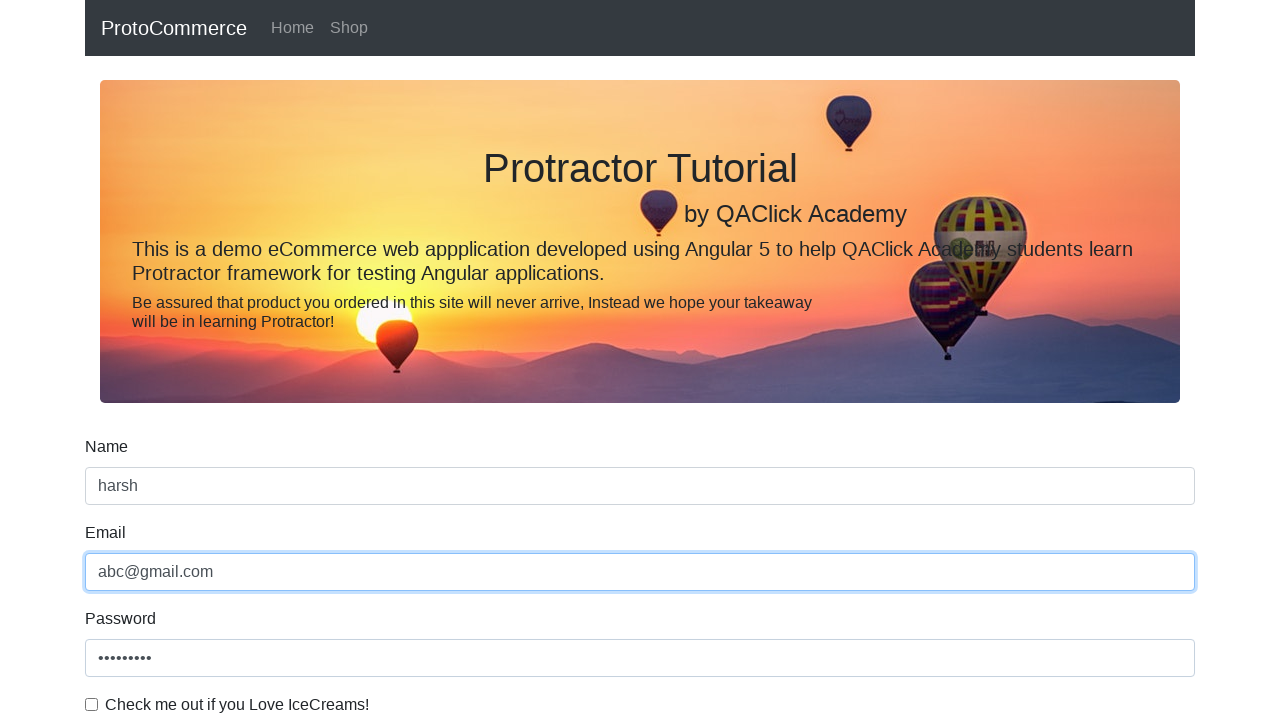

Clicked checkbox to accept terms at (92, 704) on #exampleCheck1
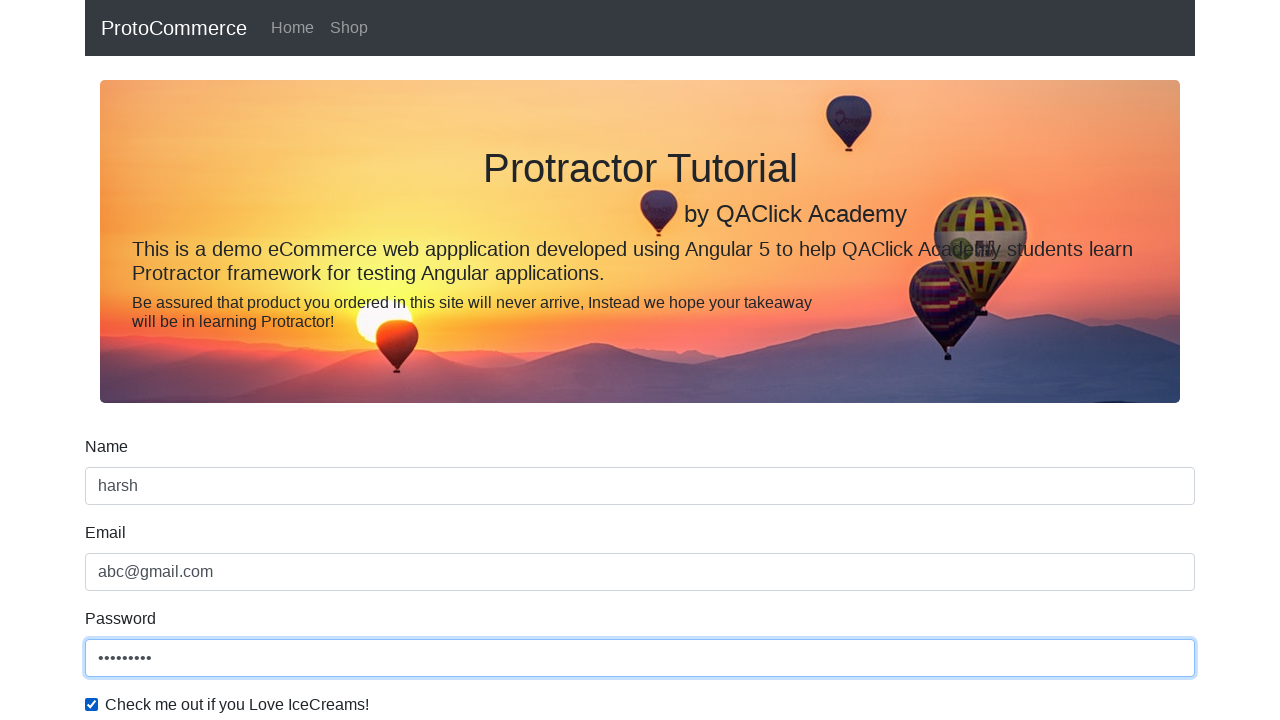

Selected first gender option from dropdown on #exampleFormControlSelect1
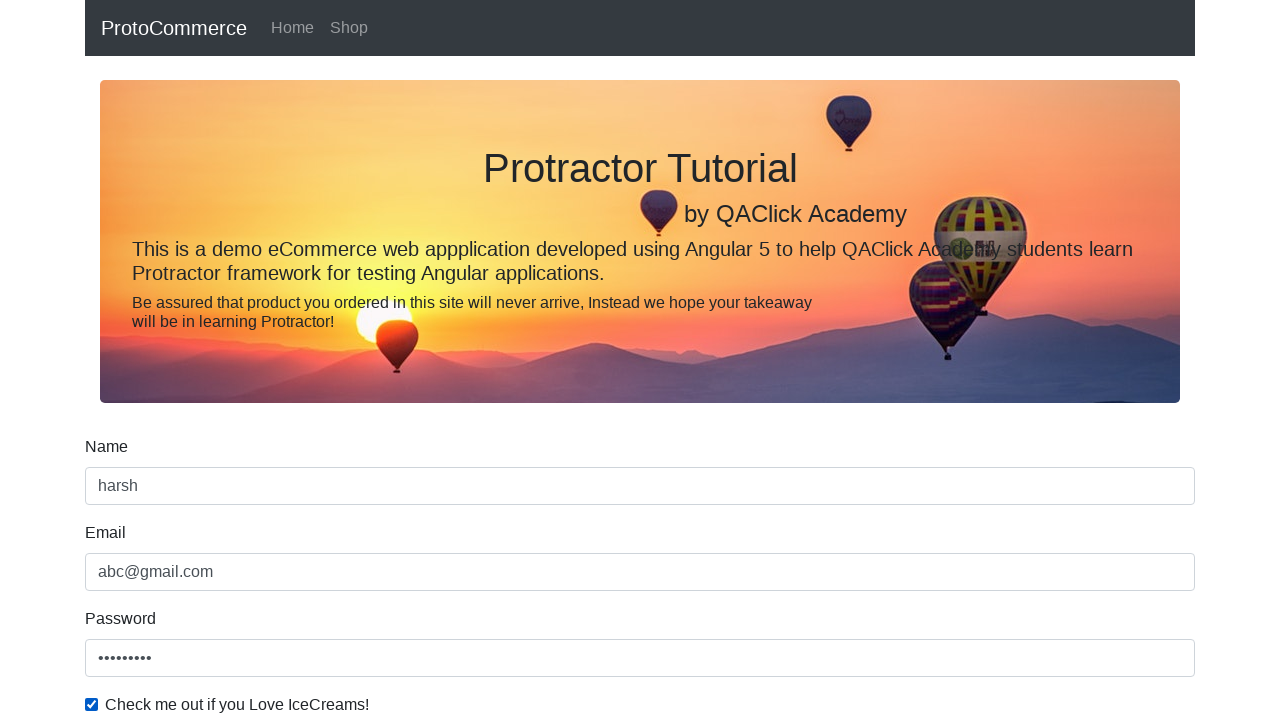

Selected employment status radio button at (326, 360) on #inlineRadio2
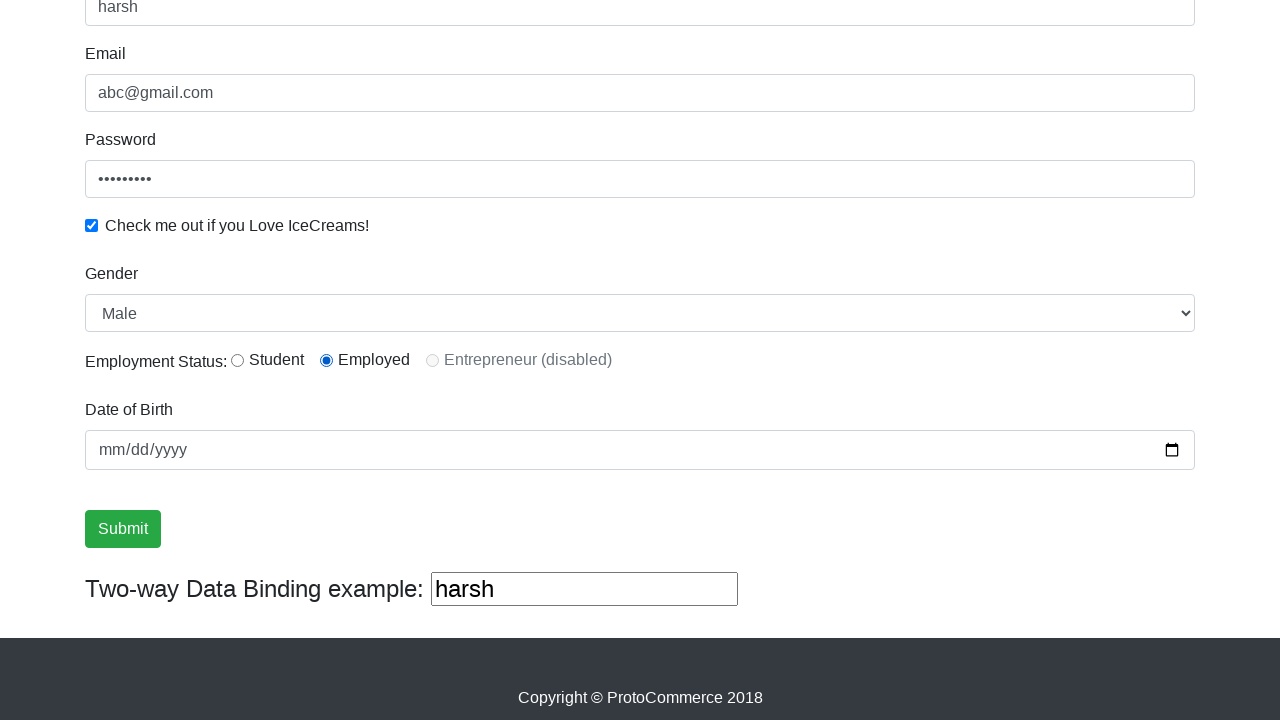

Filled date of birth field with '2002-06-24' on input[name='bday']
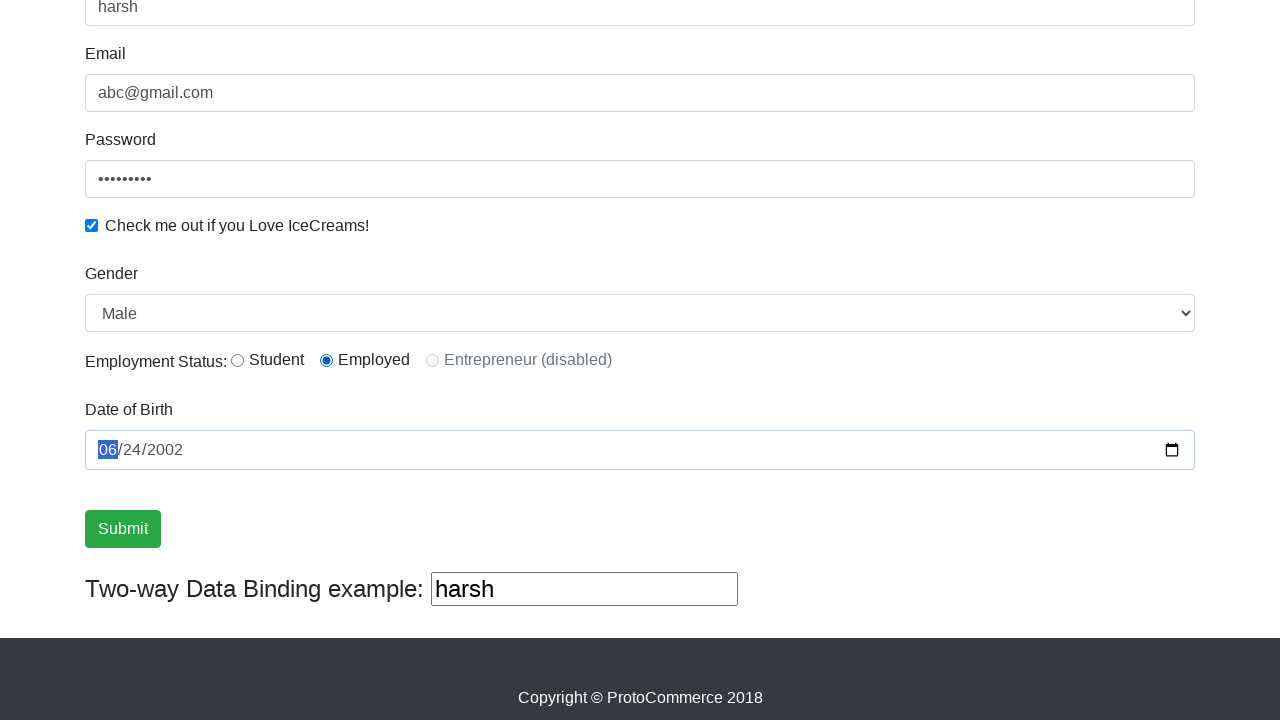

Clicked submit button to submit form at (123, 529) on input[type='submit']
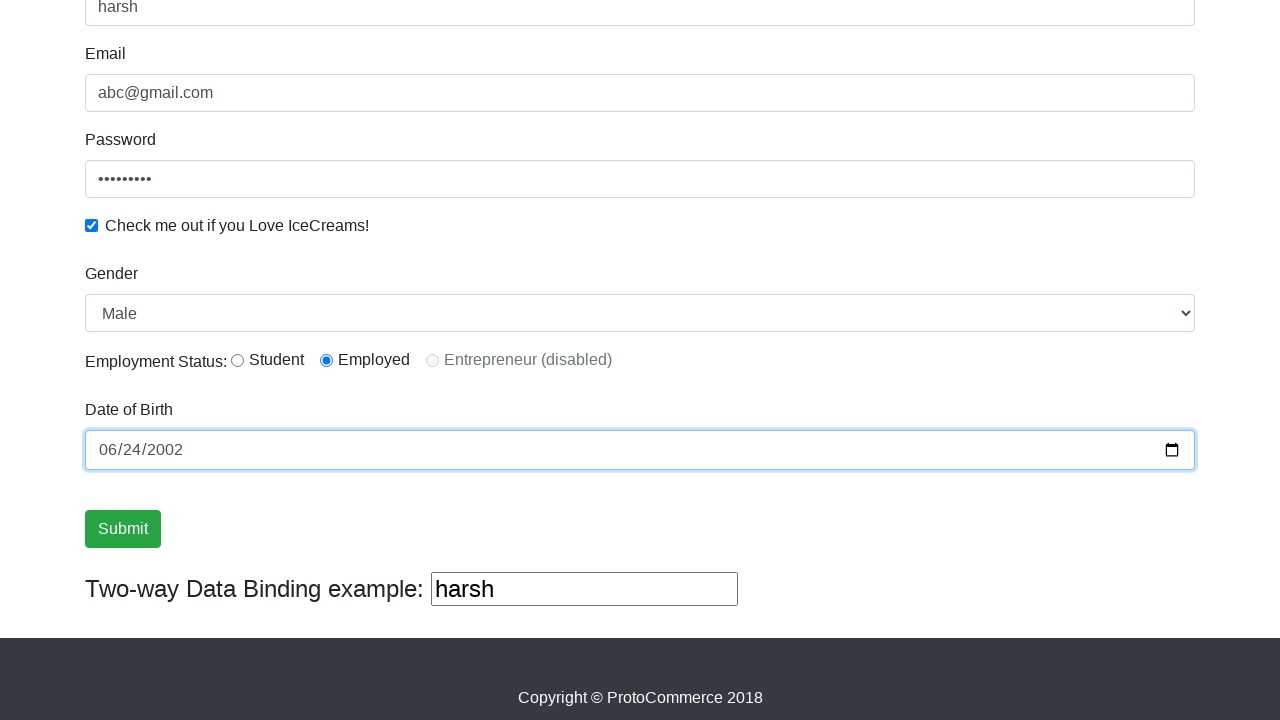

Success message appeared after form submission
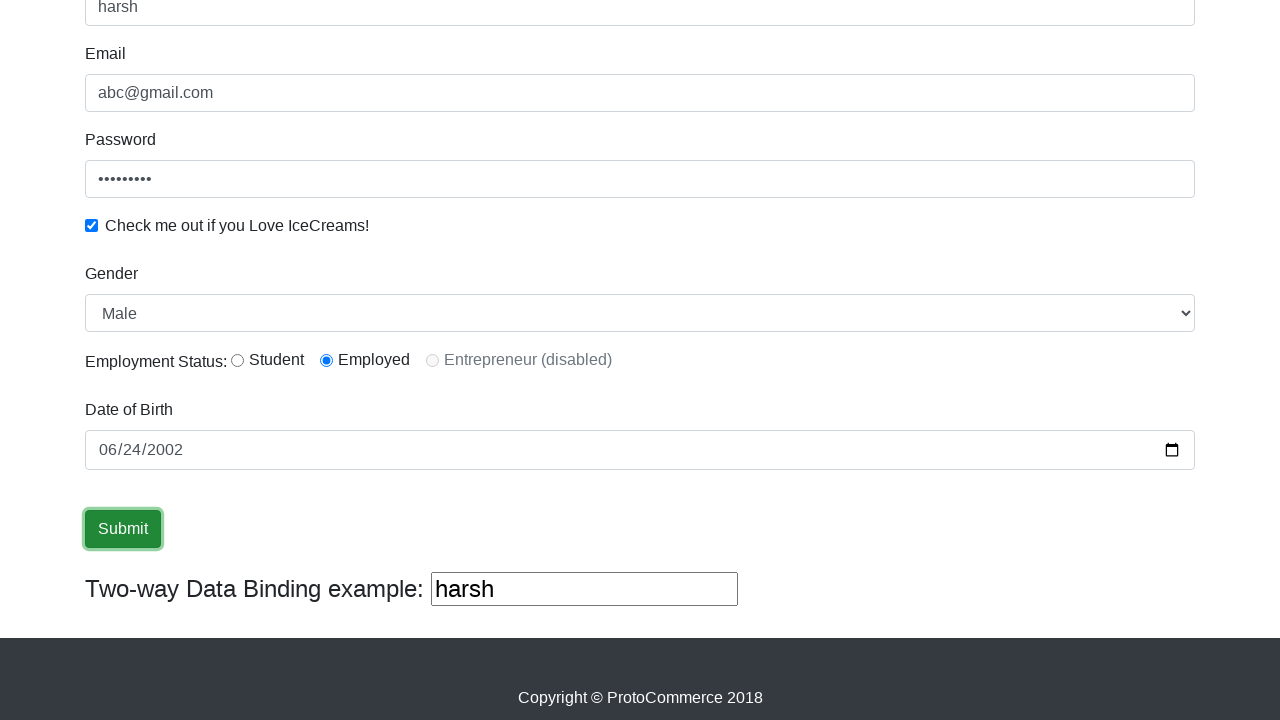

Retrieved success message: '
                    ×
                    Success! The Form has been submitted successfully!.
                  '
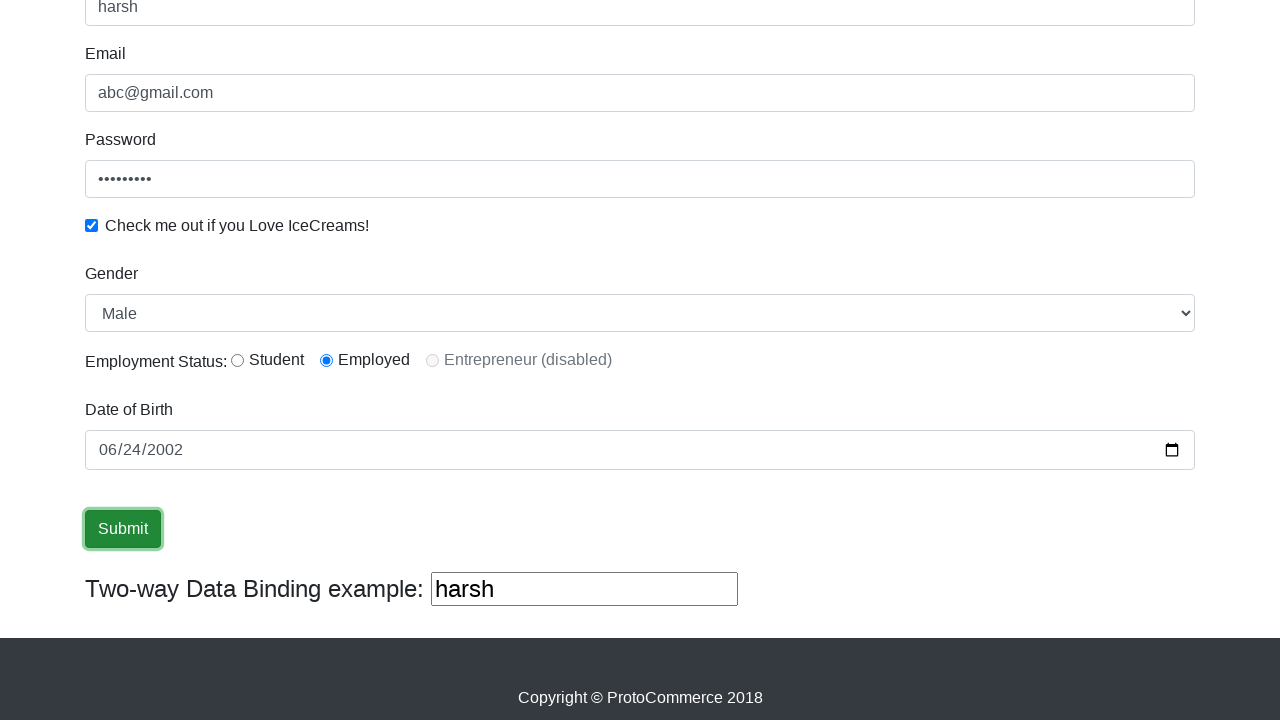

Verified 'Success' text is present in success message
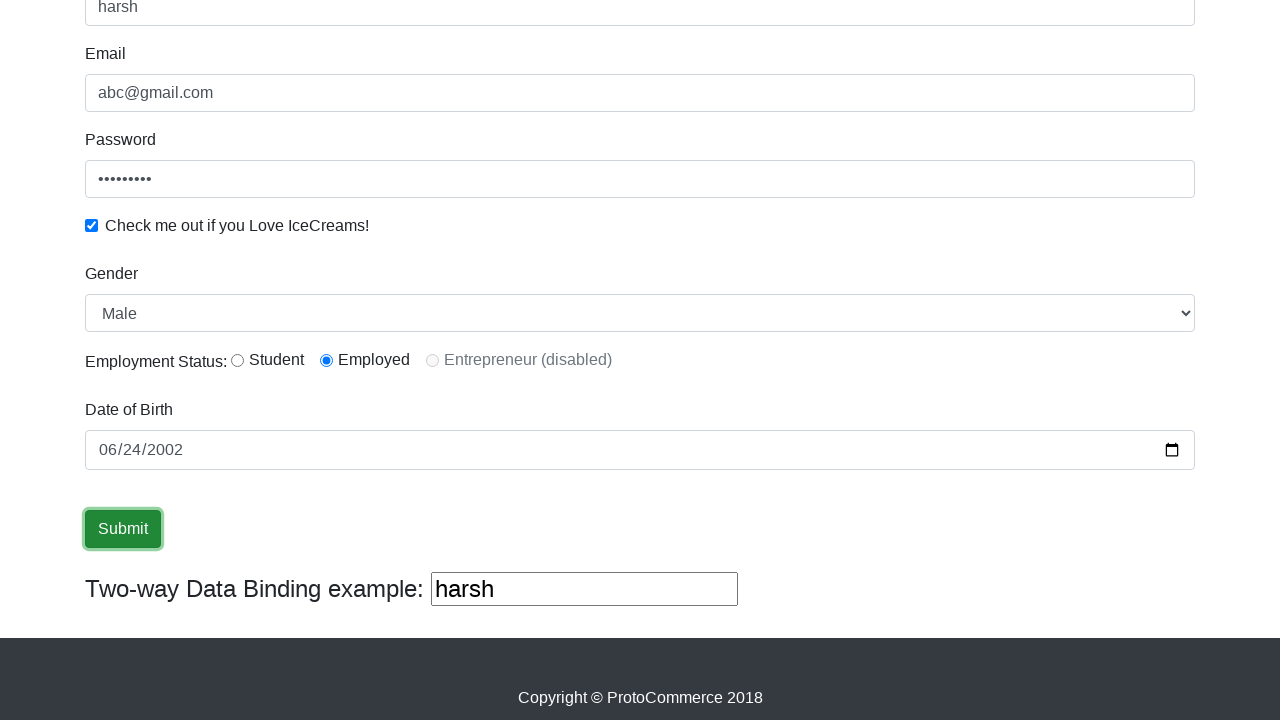

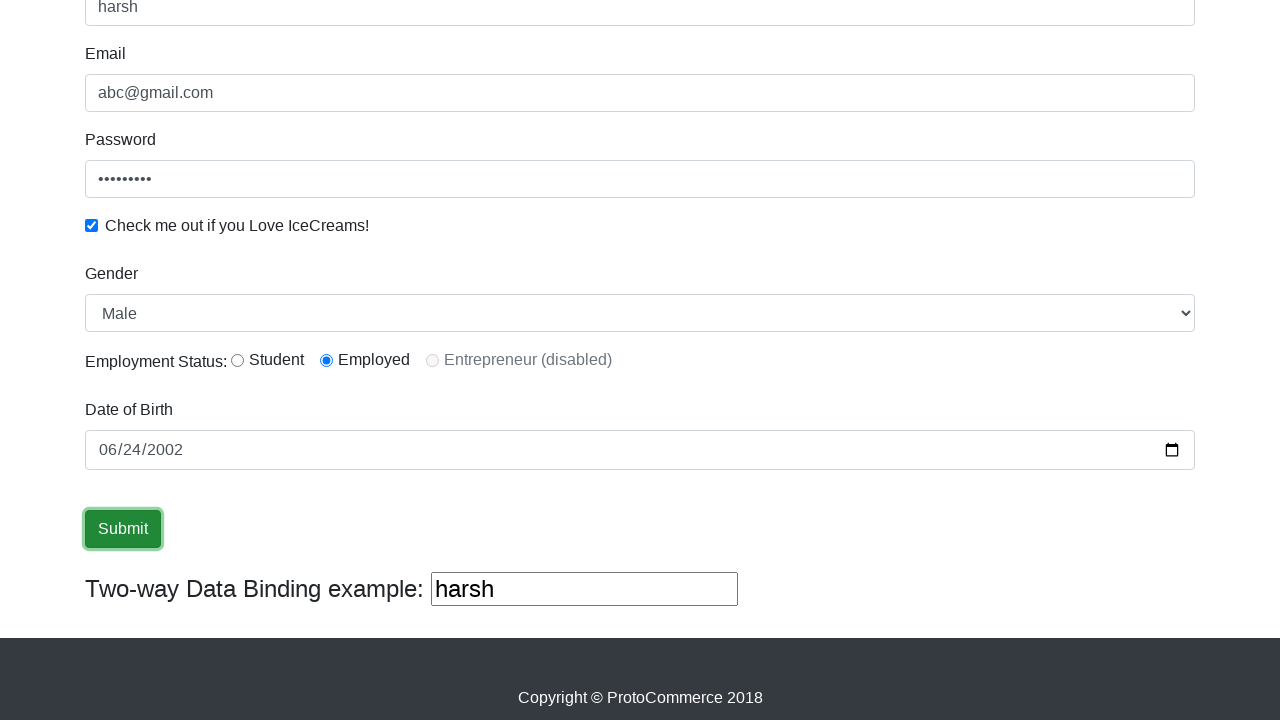